Tests custom dropdown selection functionality on jQuery UI demo page by selecting various options from different dropdown menus and verifying the selected values

Starting URL: https://jqueryui.com/resources/demos/selectmenu/default.html

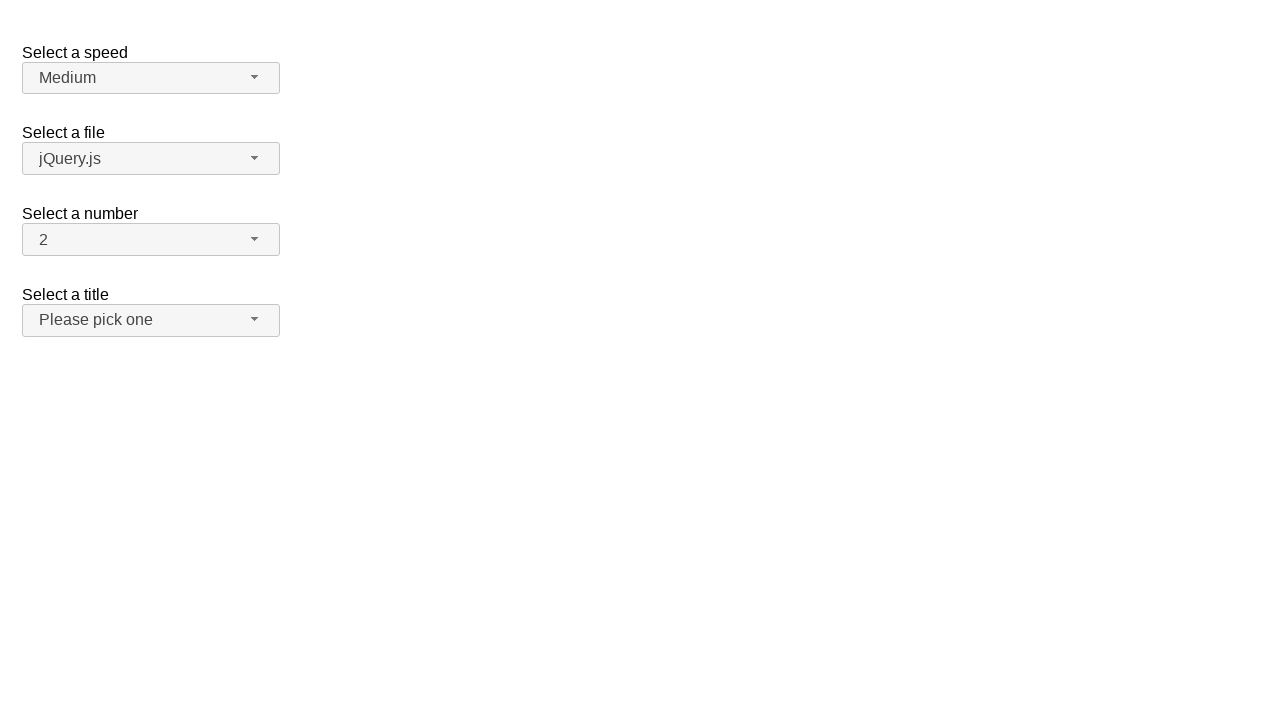

Clicked speed dropdown button to open menu at (151, 78) on span#speed-button
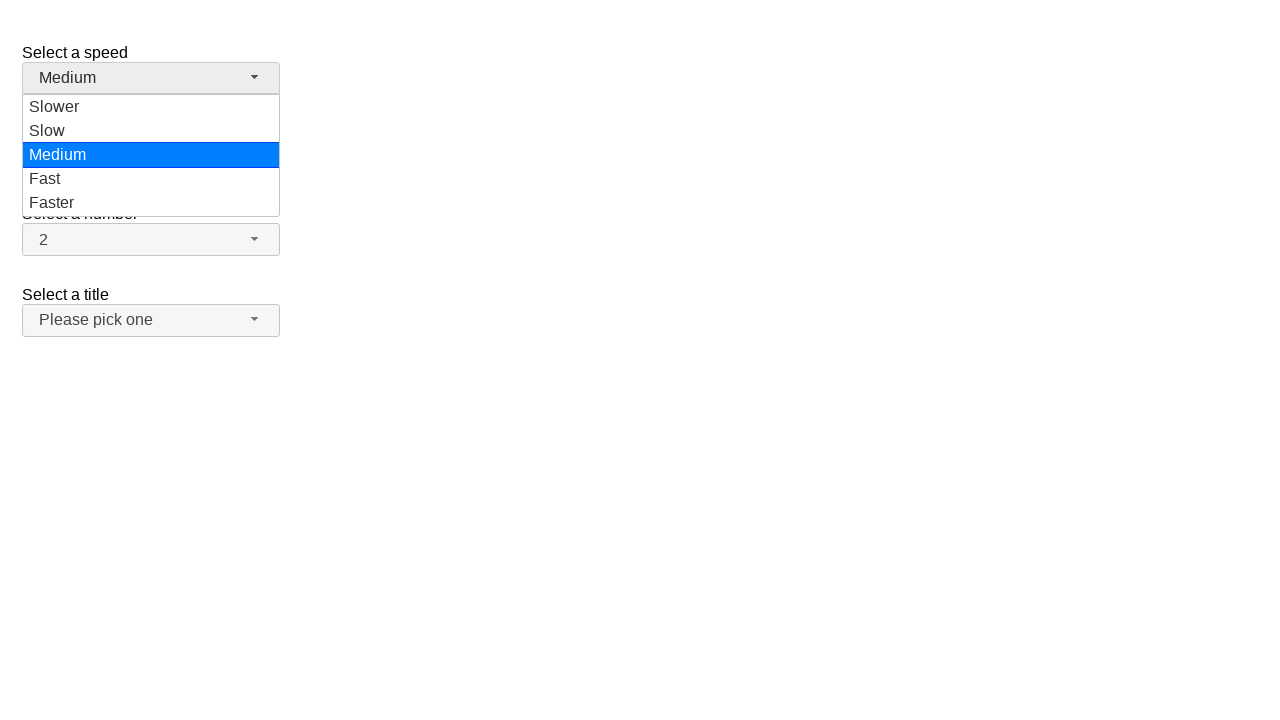

Speed dropdown menu items loaded
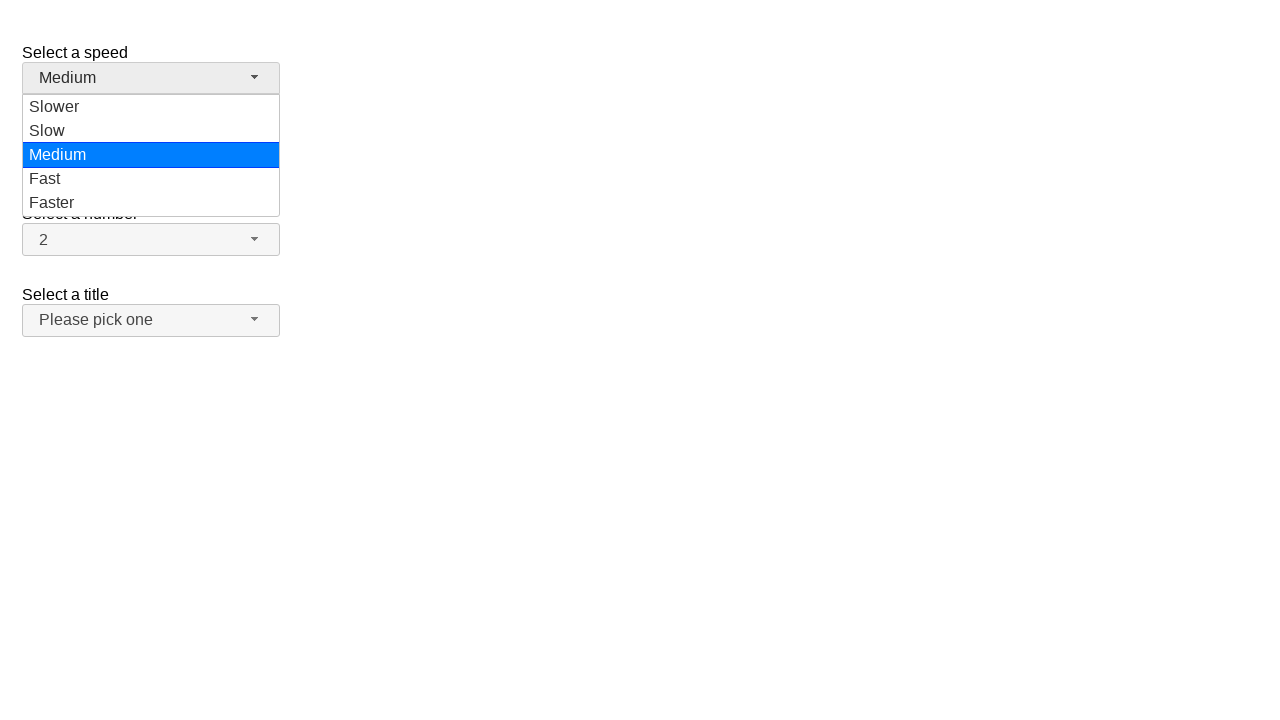

Selected 'Medium' option from speed dropdown at (151, 155) on ul#speed-menu>li>div:has-text('Medium')
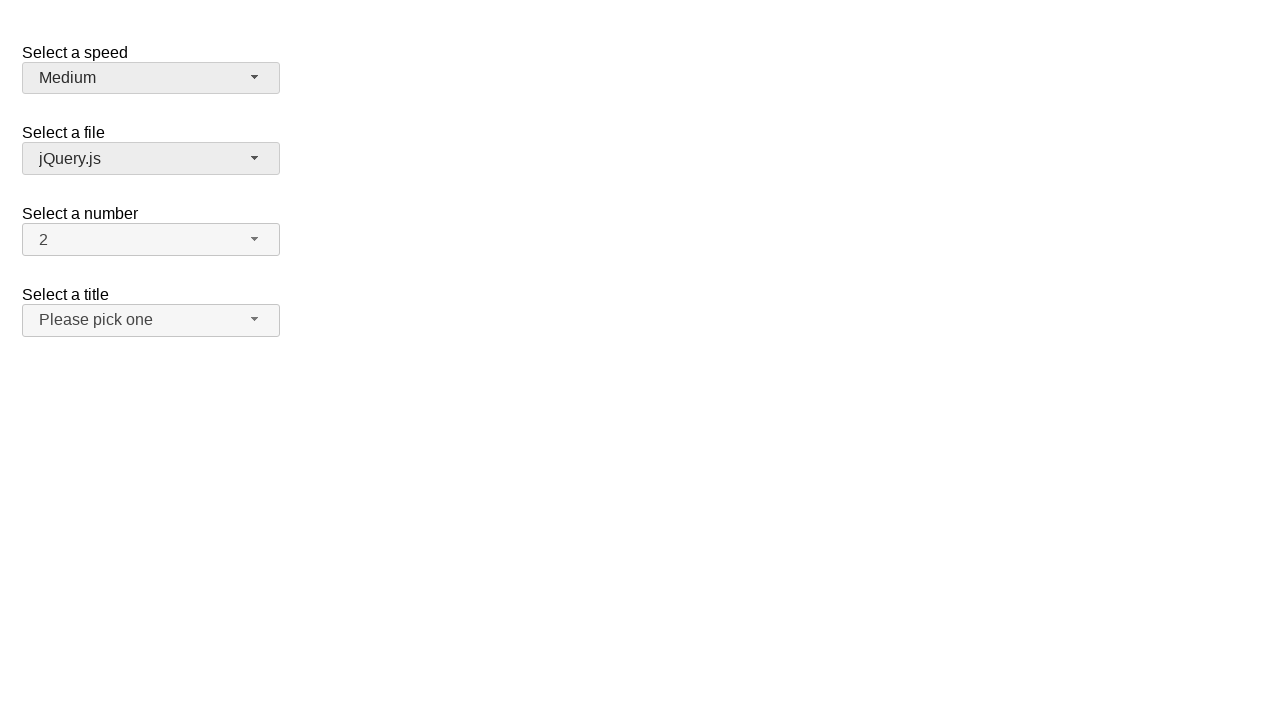

Verified 'Medium' is selected in speed dropdown
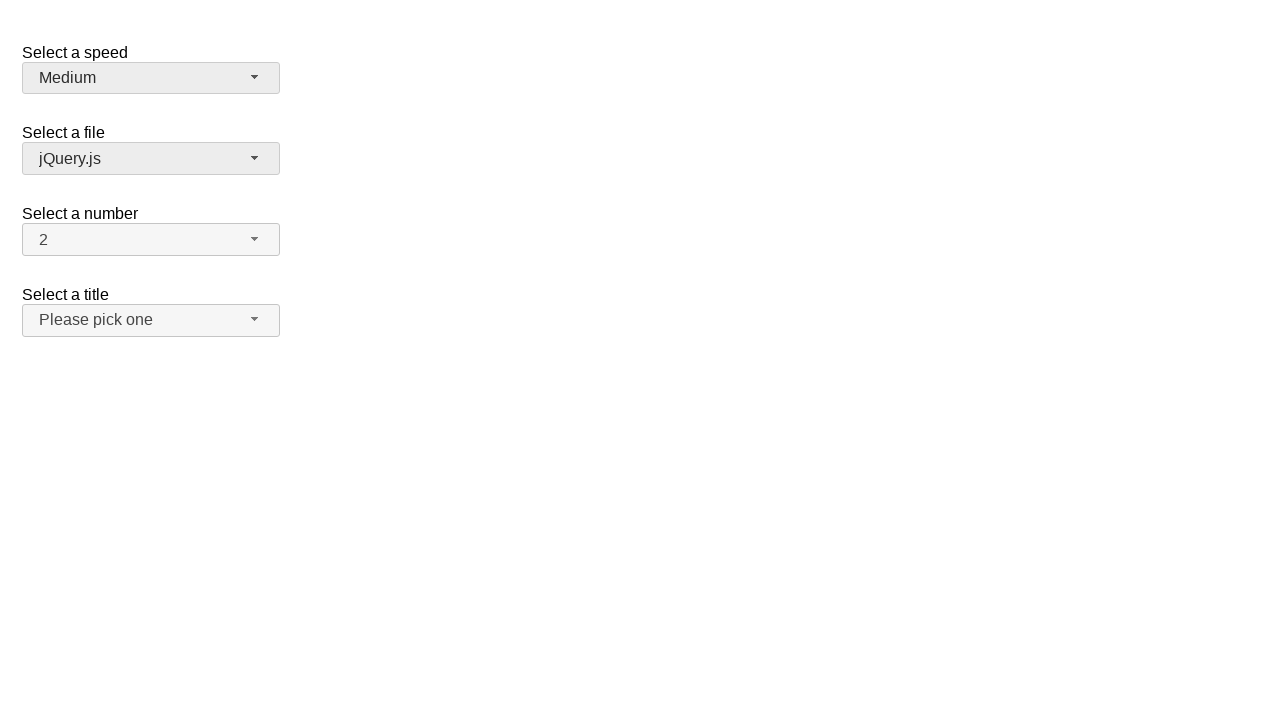

Clicked speed dropdown button to open menu at (151, 78) on span#speed-button
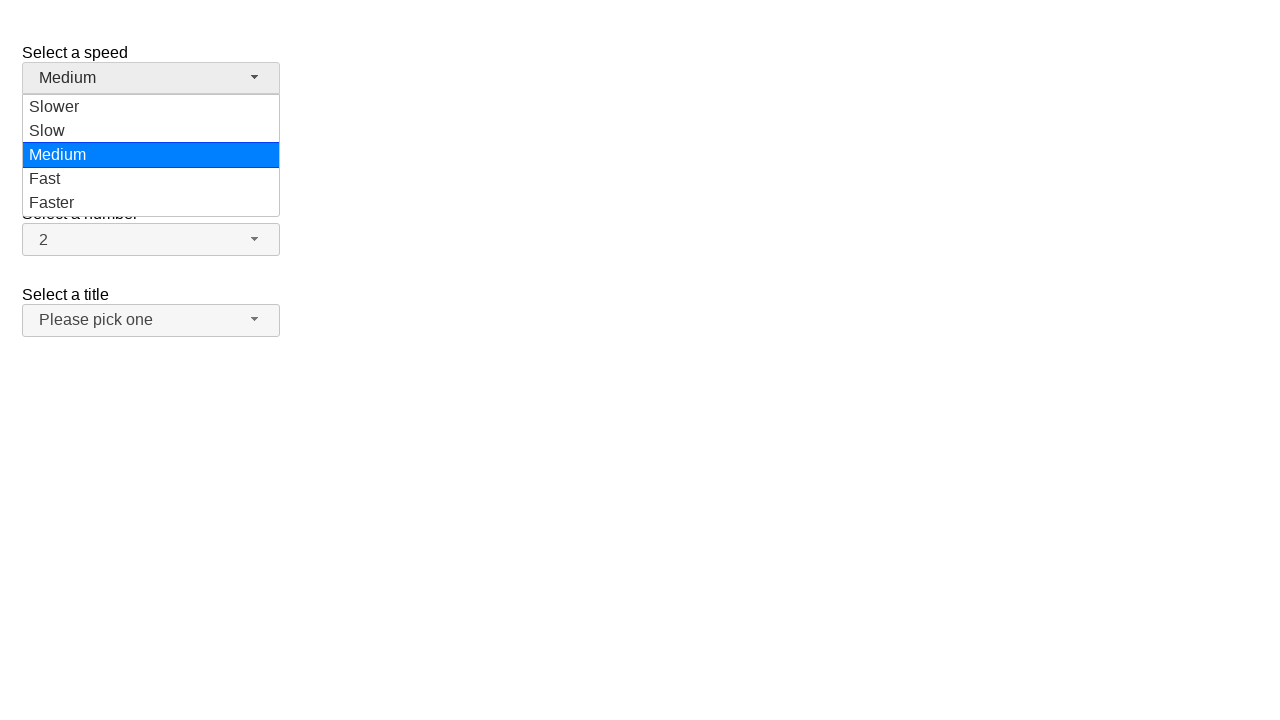

Speed dropdown menu items loaded
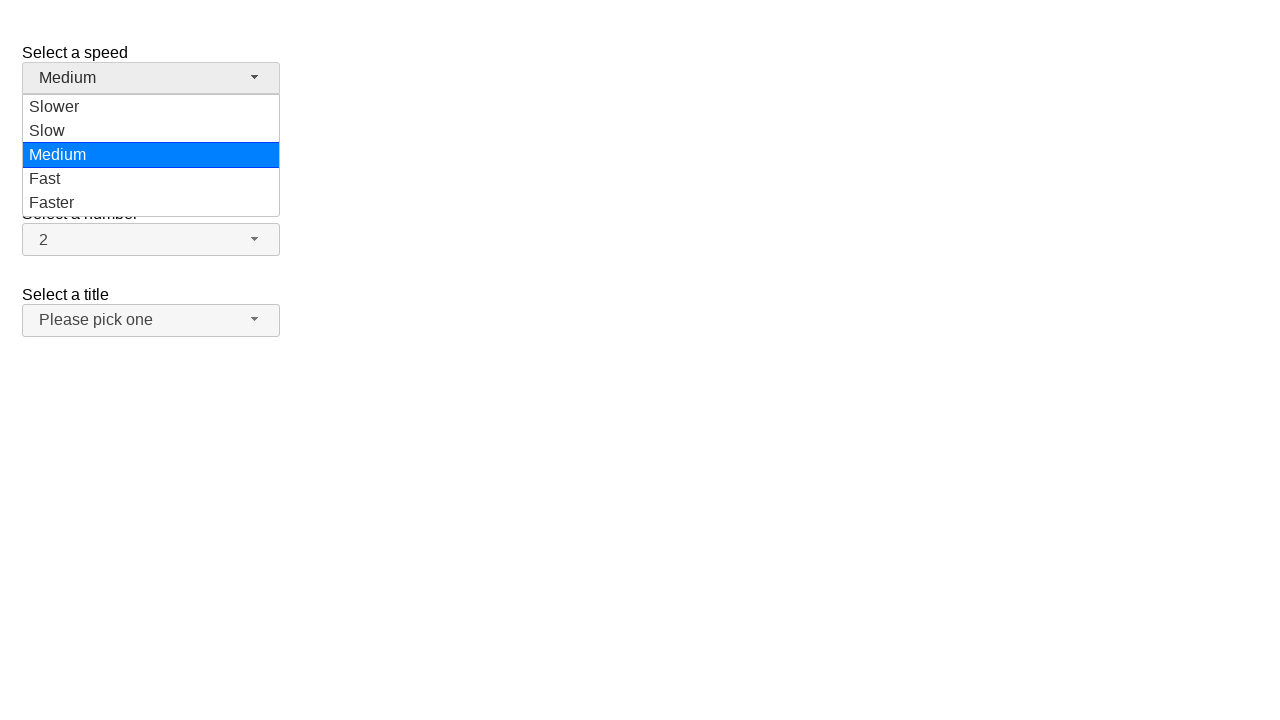

Selected 'Slower' option from speed dropdown at (151, 107) on ul#speed-menu>li>div:has-text('Slower')
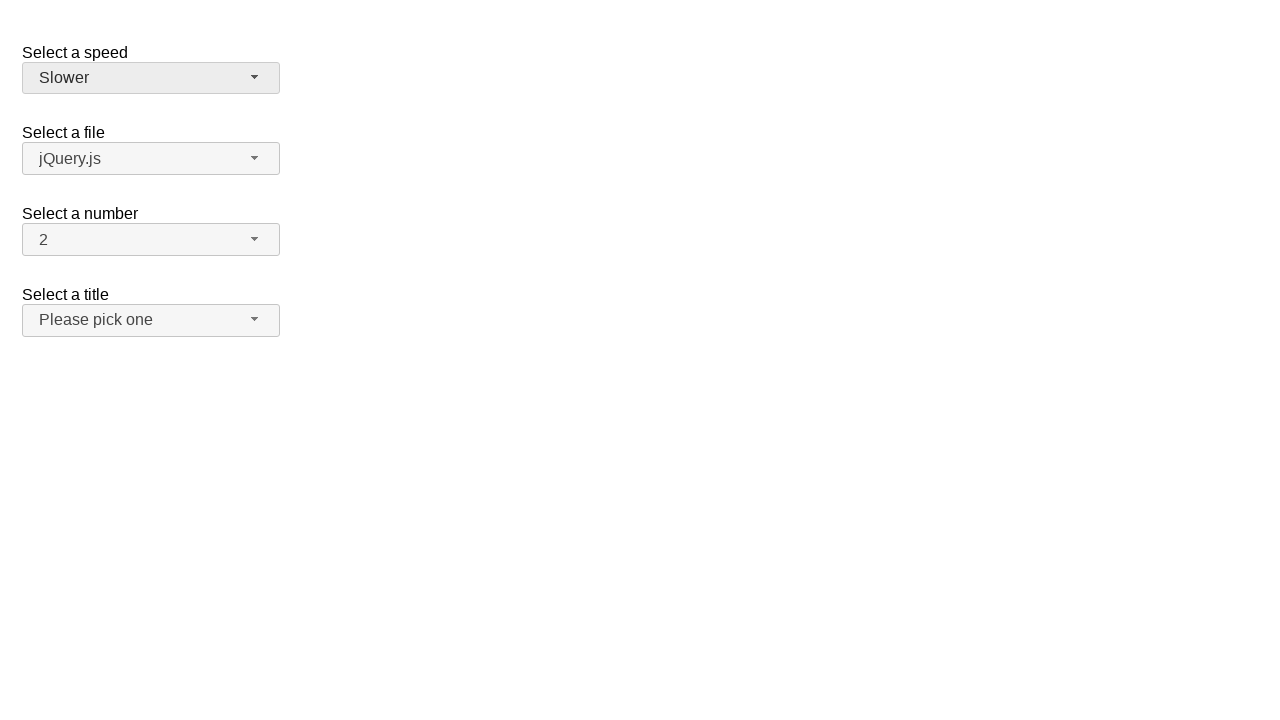

Verified 'Slower' is selected in speed dropdown
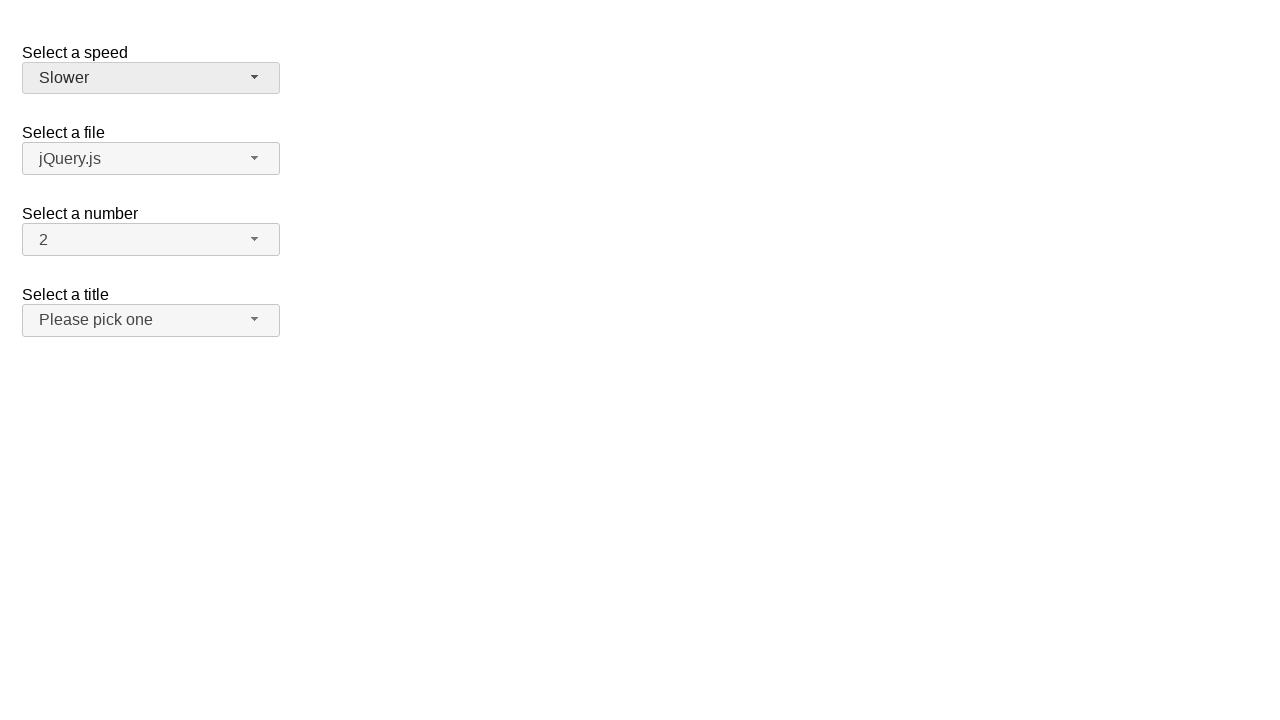

Clicked speed dropdown button to open menu at (151, 78) on span#speed-button
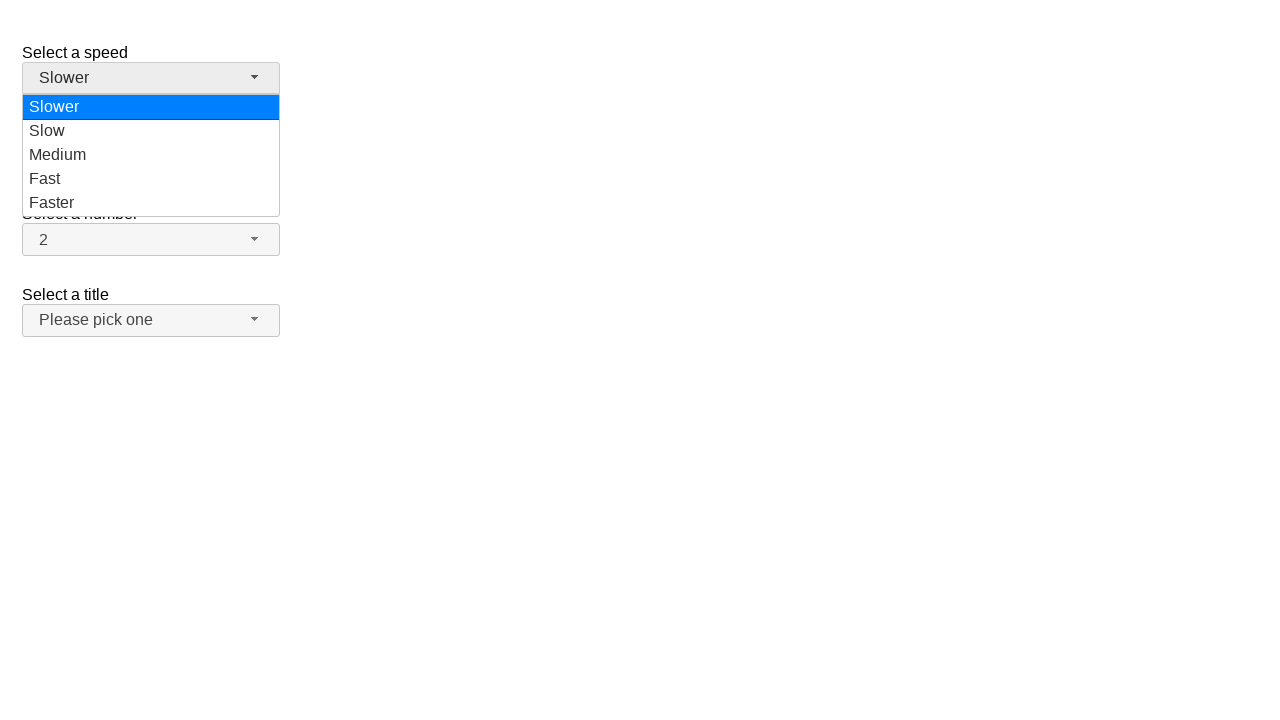

Speed dropdown menu items loaded
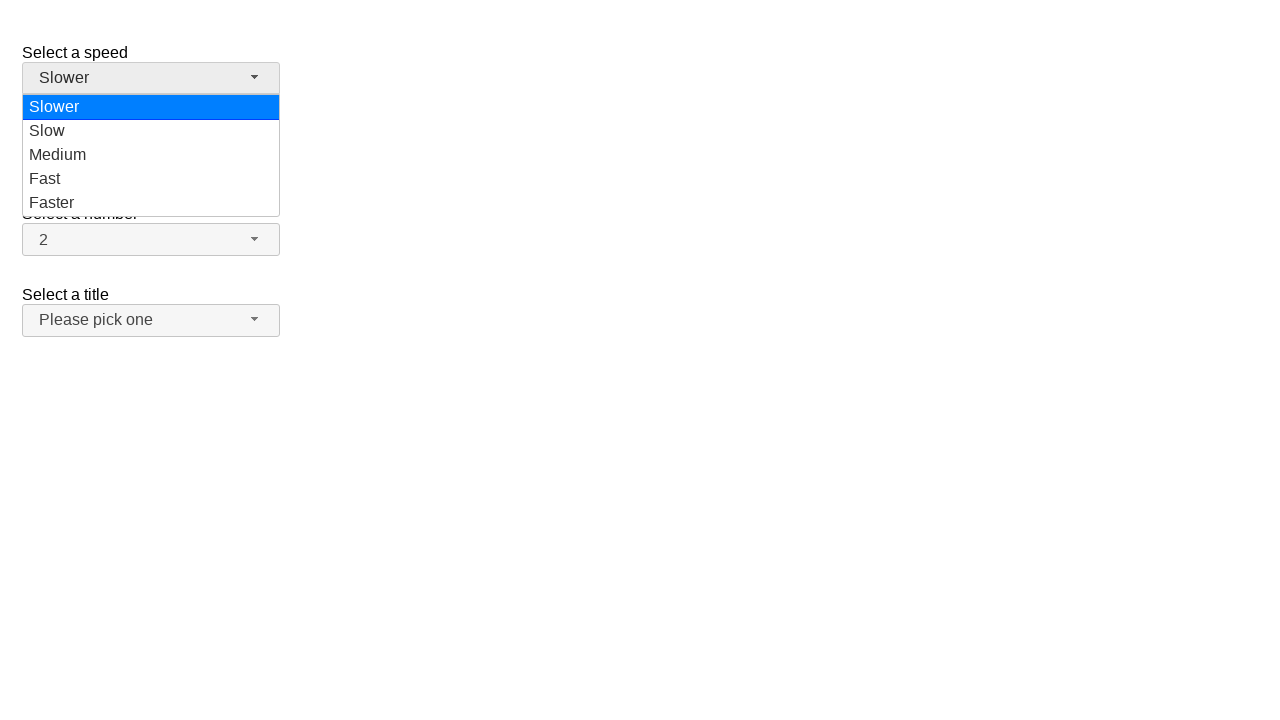

Selected 'Faster' option from speed dropdown at (151, 203) on ul#speed-menu>li>div:has-text('Faster')
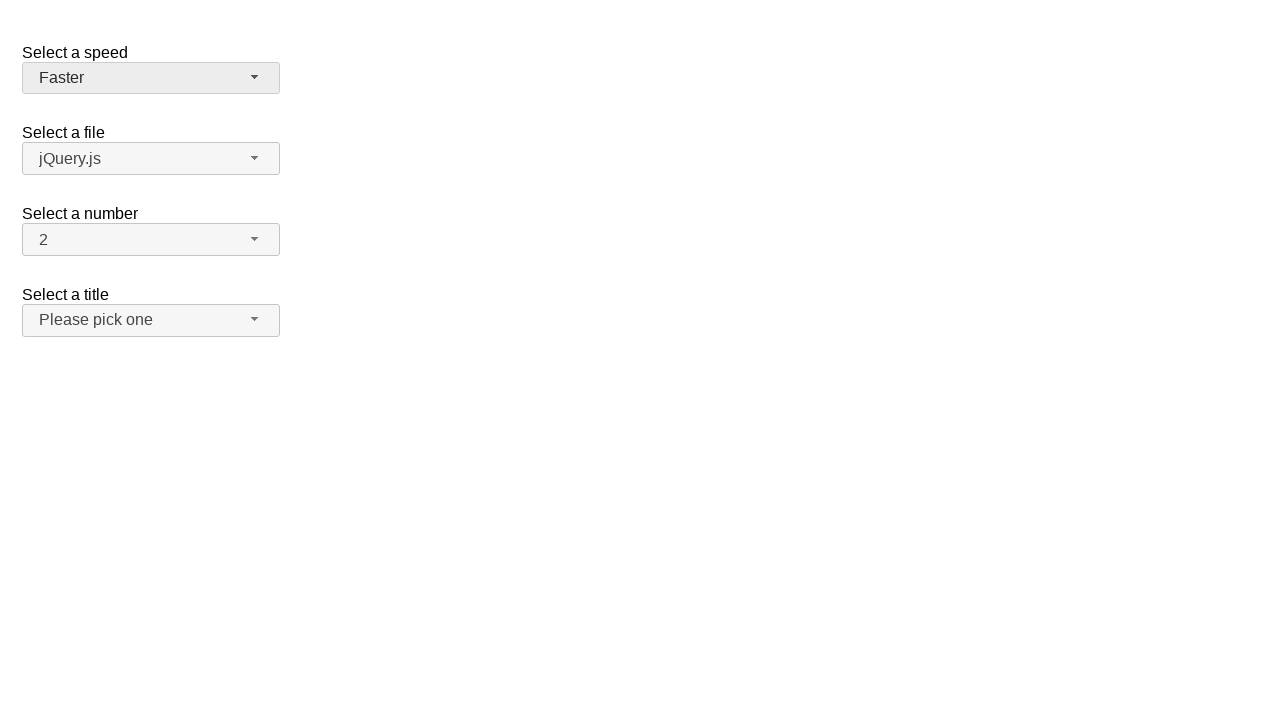

Verified 'Faster' is selected in speed dropdown
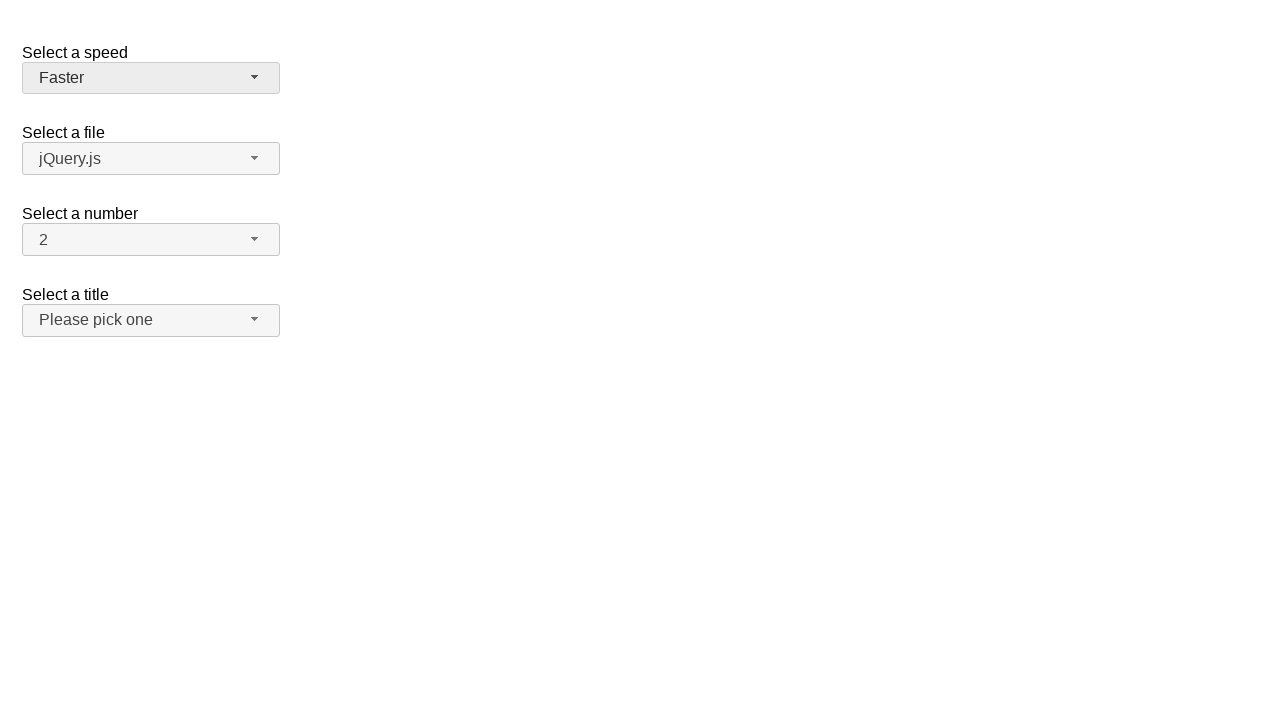

Clicked files dropdown button to open menu at (151, 159) on span#files-button
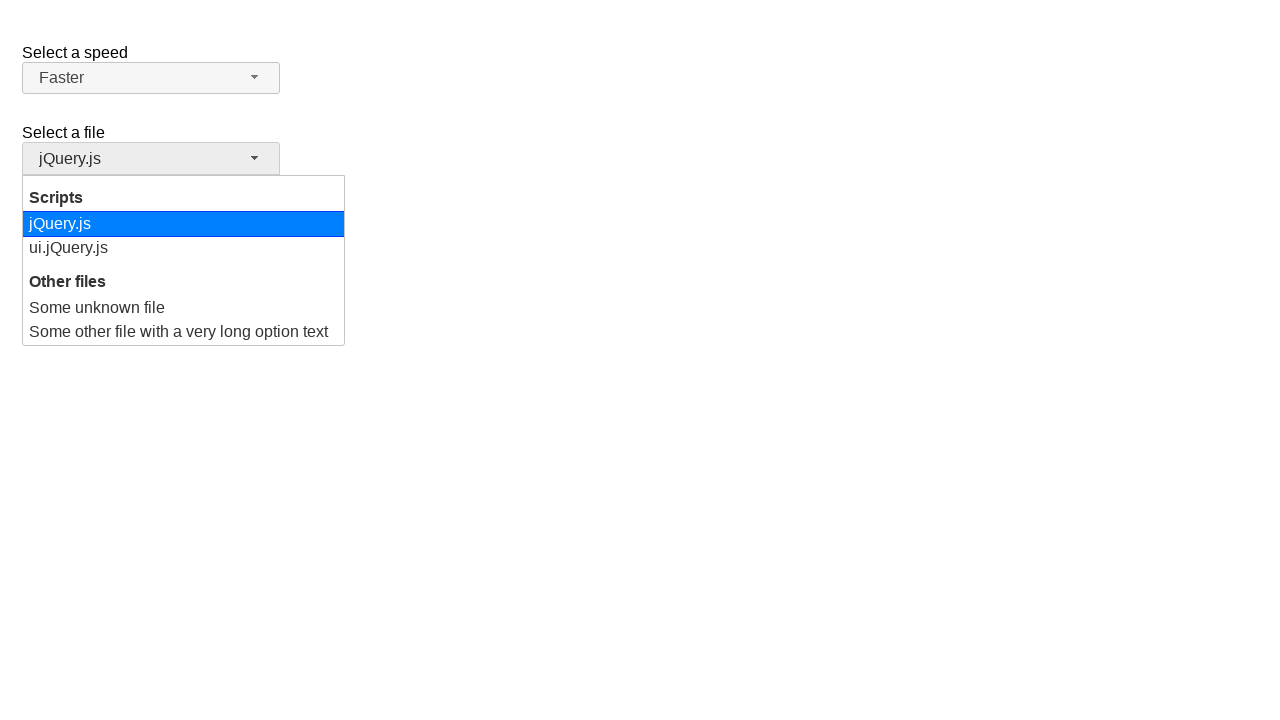

Files dropdown menu items loaded
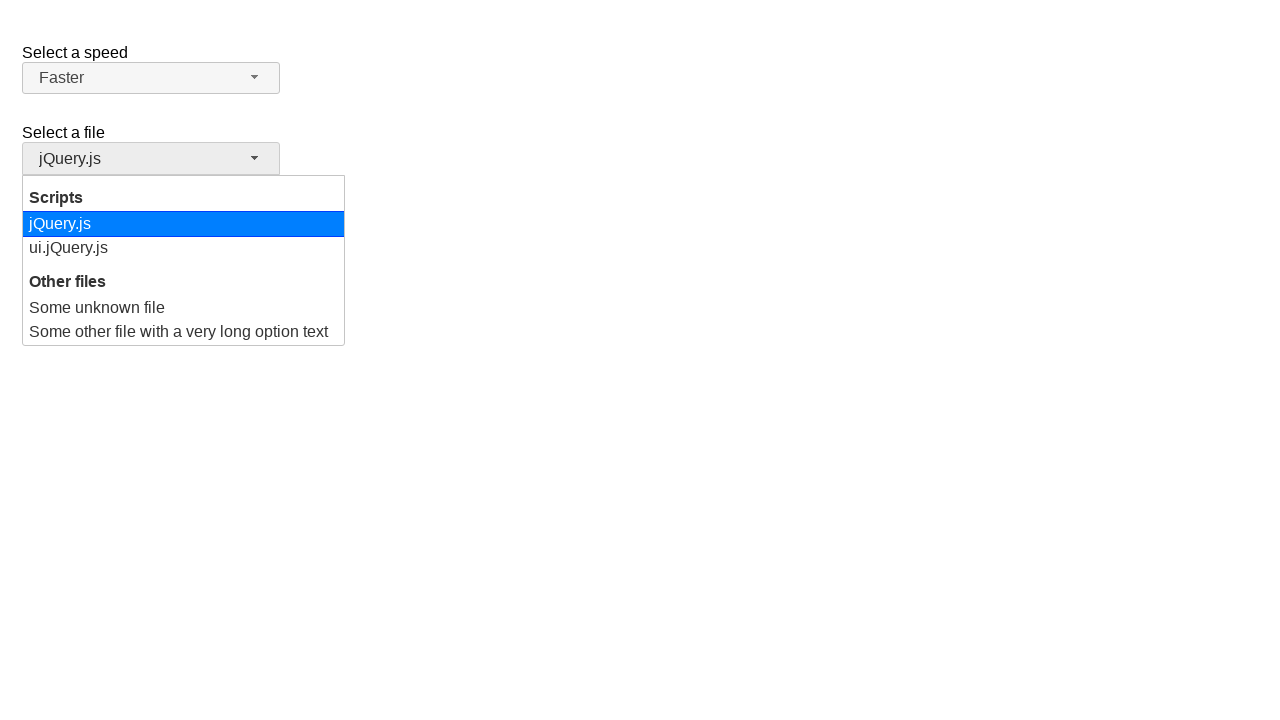

Selected 'Some other file with a very long option text' from files dropdown at (184, 332) on ul#files-menu>li.ui-menu-item>div:has-text('Some other file with a very long opt
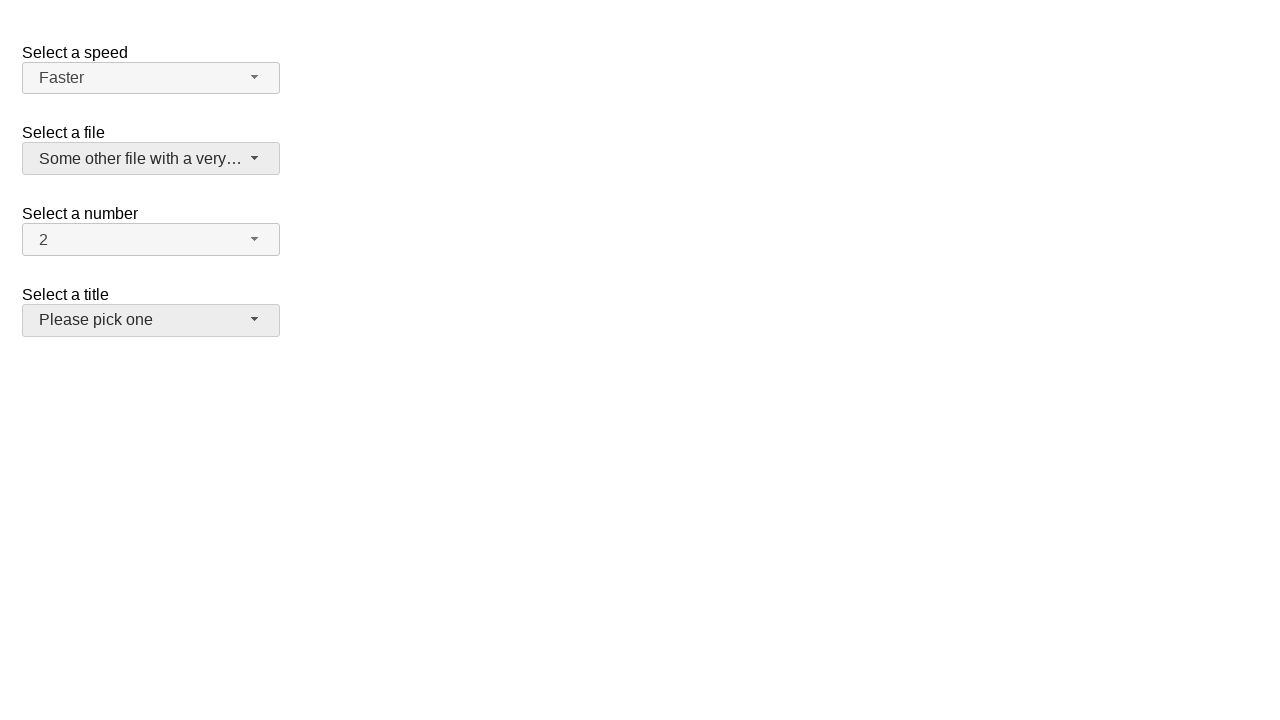

Verified long file name is selected in files dropdown
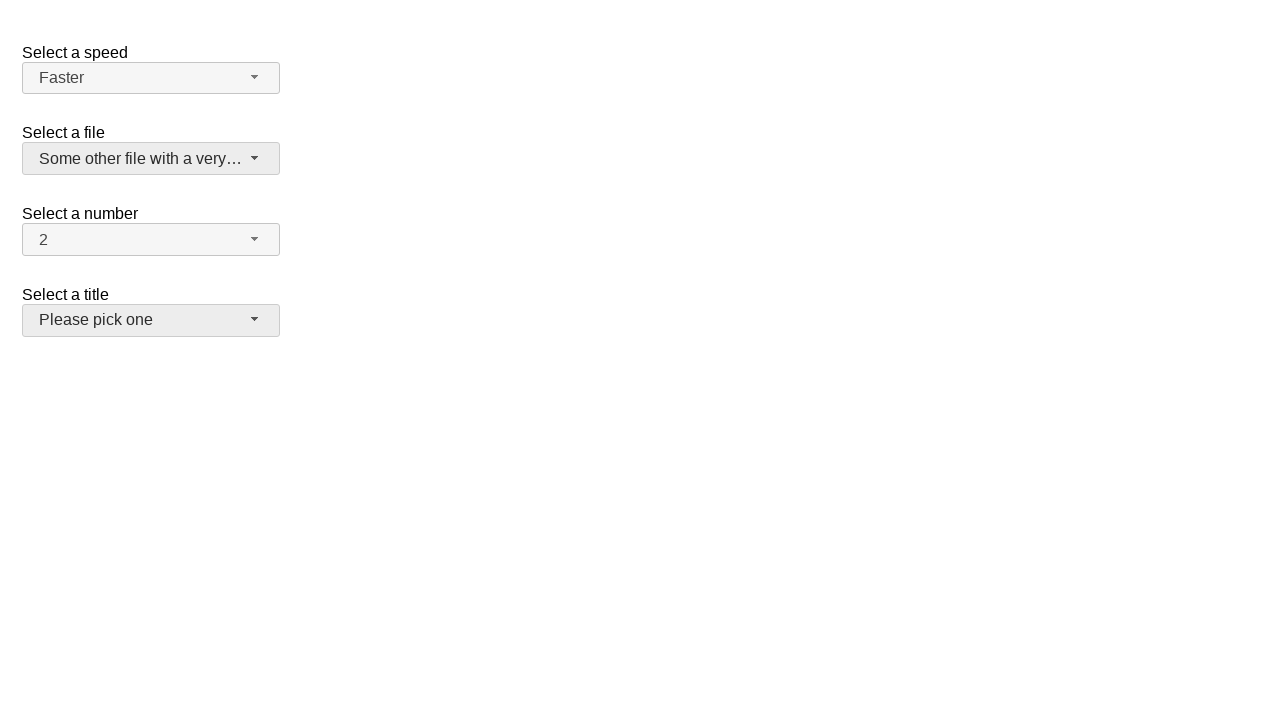

Clicked number dropdown button to open menu at (151, 240) on span#number-button
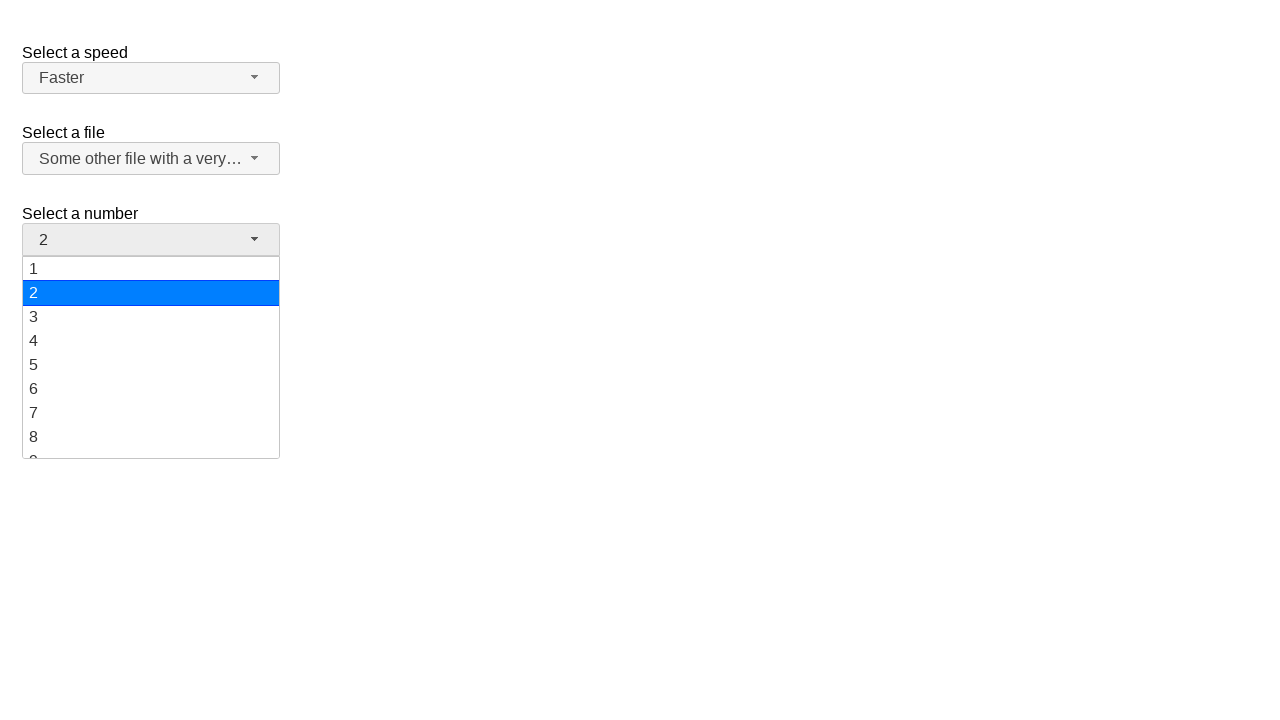

Number dropdown menu items loaded
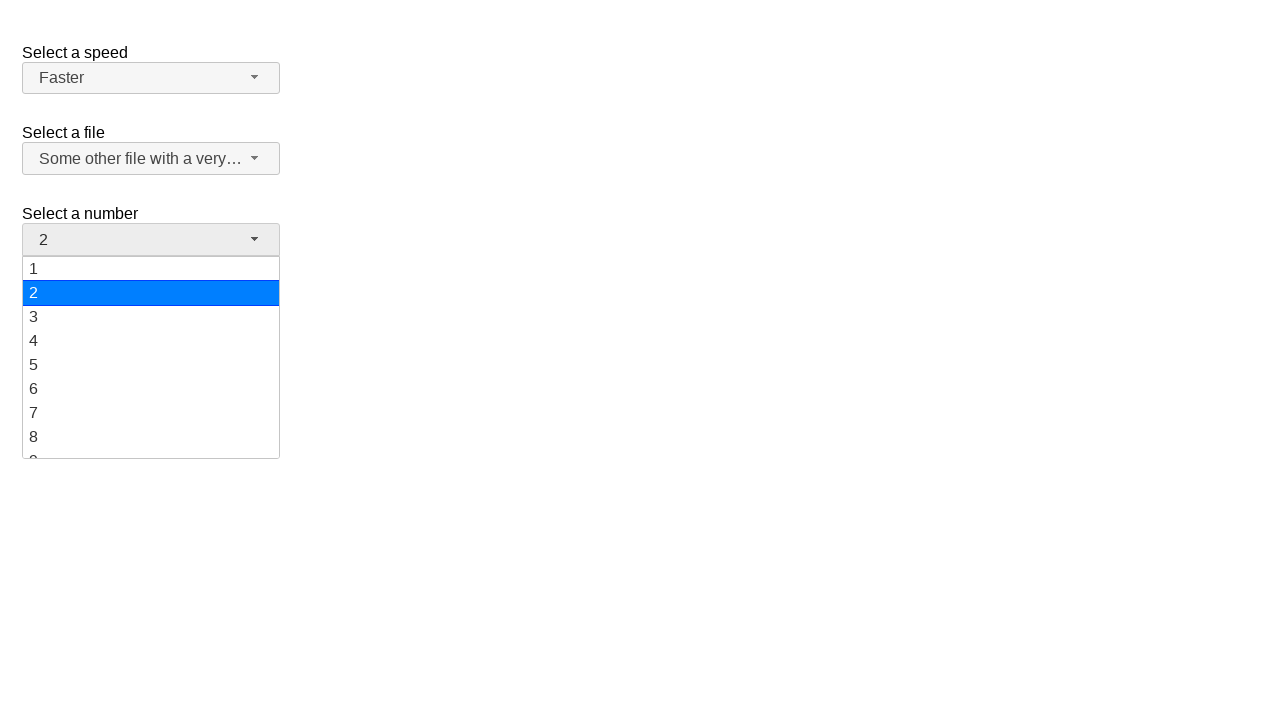

Selected '18' from number dropdown at (151, 421) on ul#number-menu>li:has-text('18')
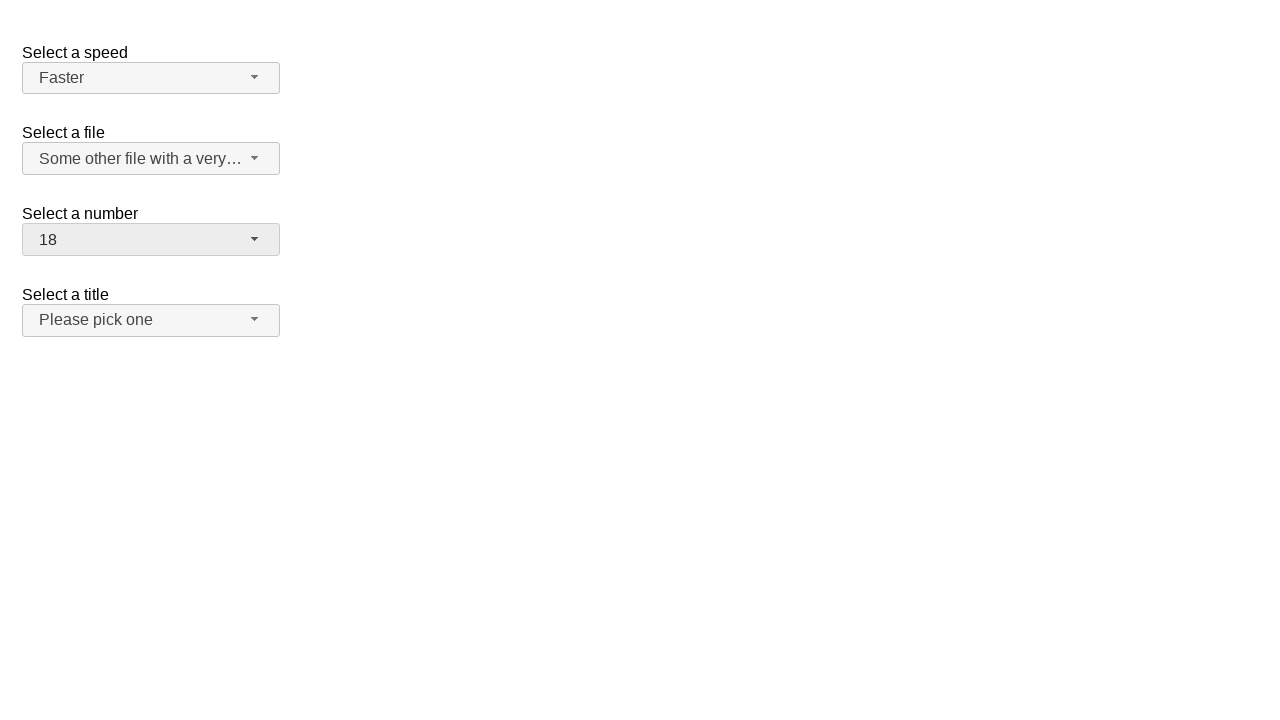

Verified '18' is selected in number dropdown
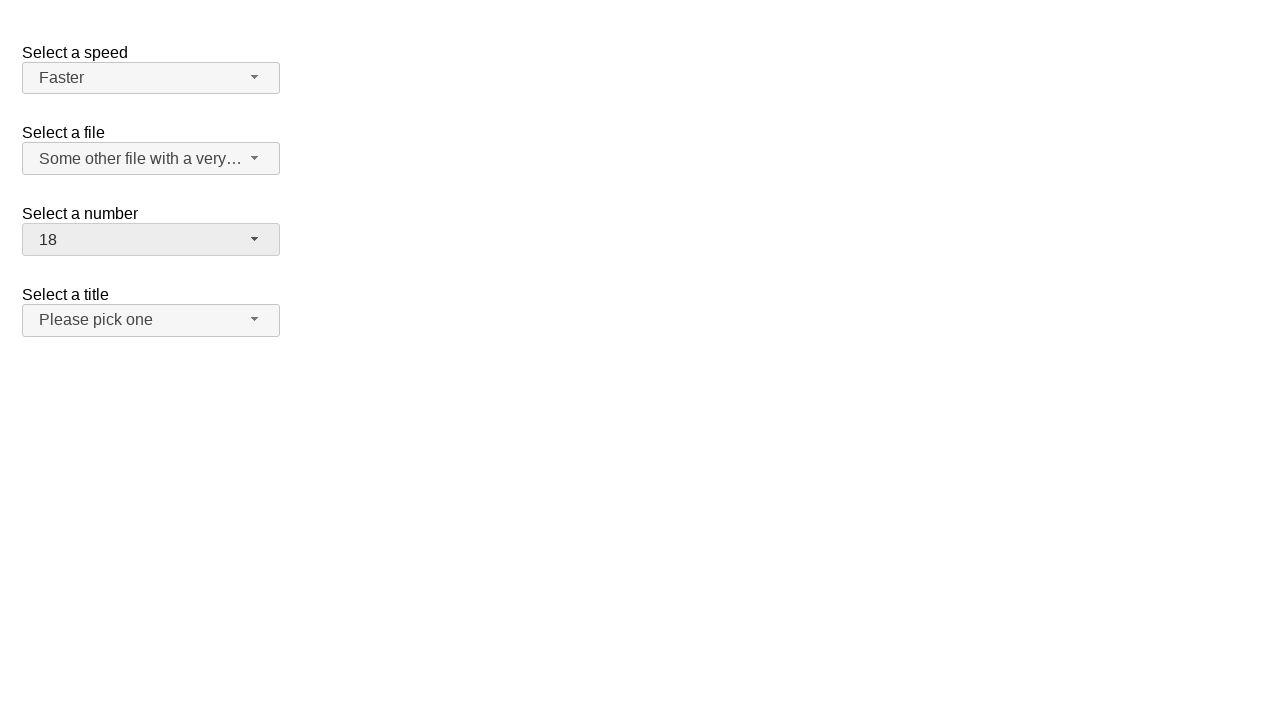

Clicked salutation dropdown button to open menu at (151, 320) on span#salutation-button
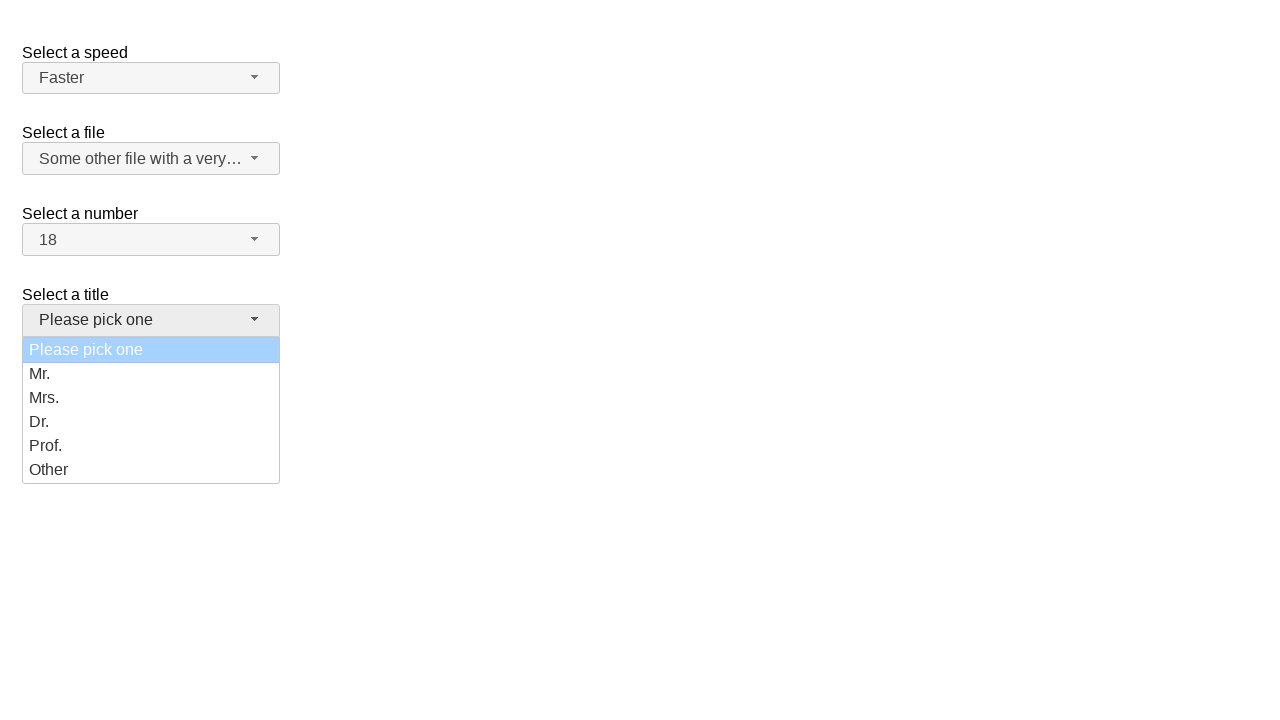

Salutation dropdown menu items loaded
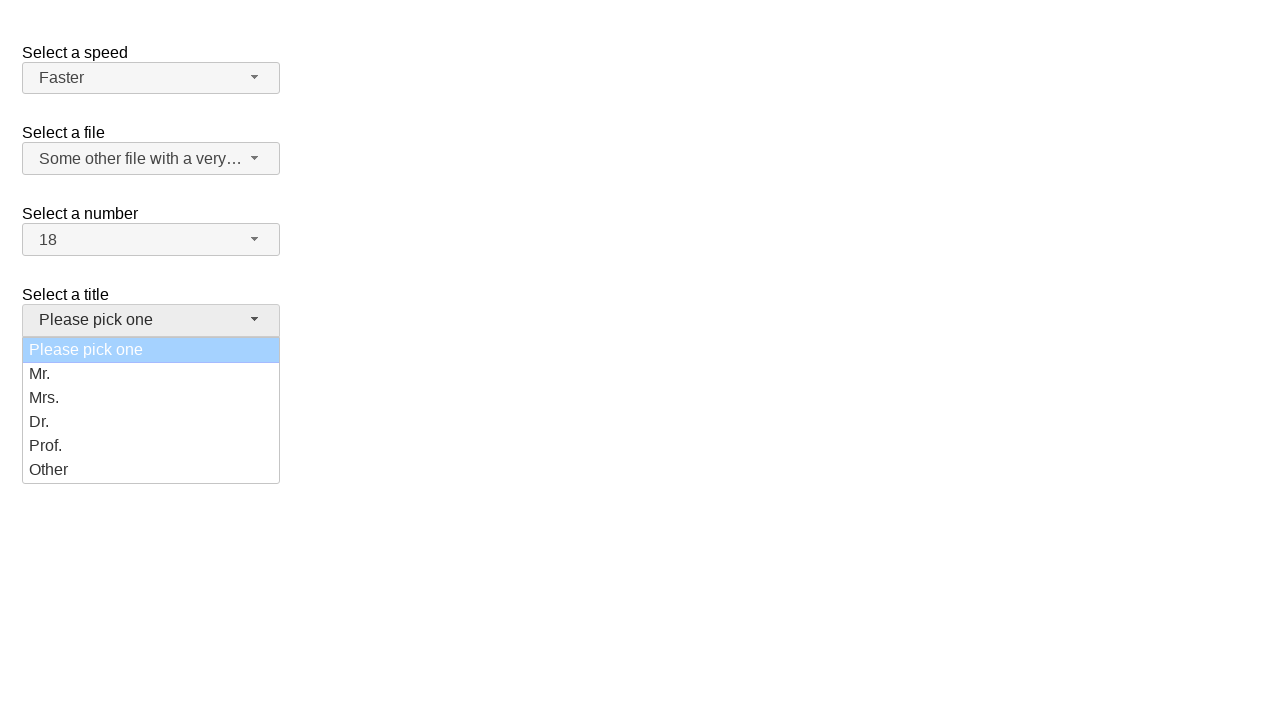

Selected 'Prof.' from salutation dropdown at (151, 446) on ul#salutation-menu>li.ui-menu-item>div:has-text('Prof.')
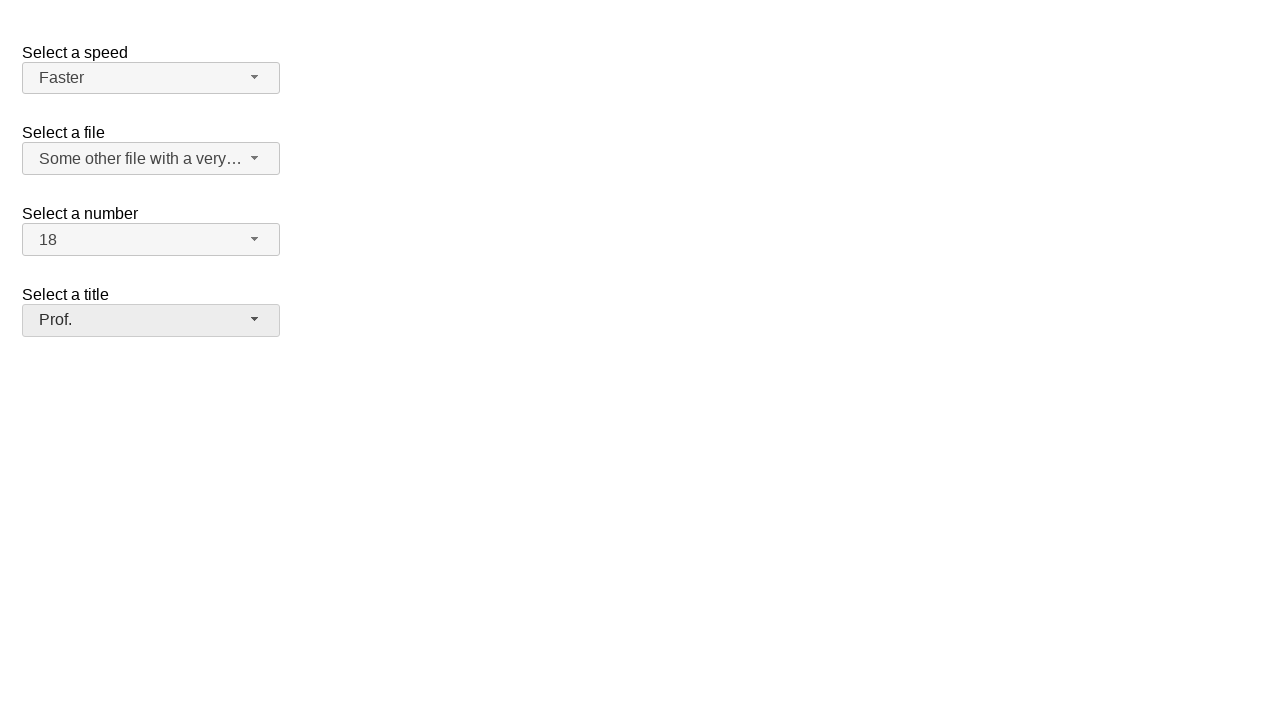

Verified 'Prof.' is selected in salutation dropdown
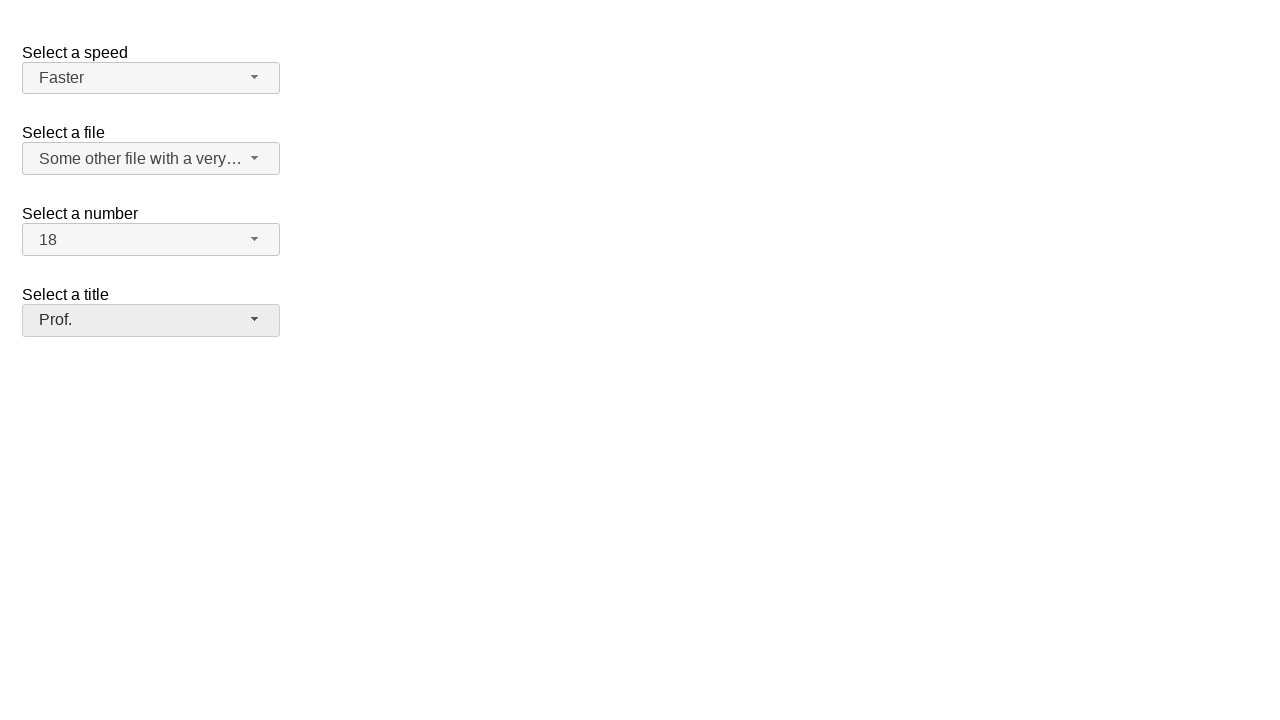

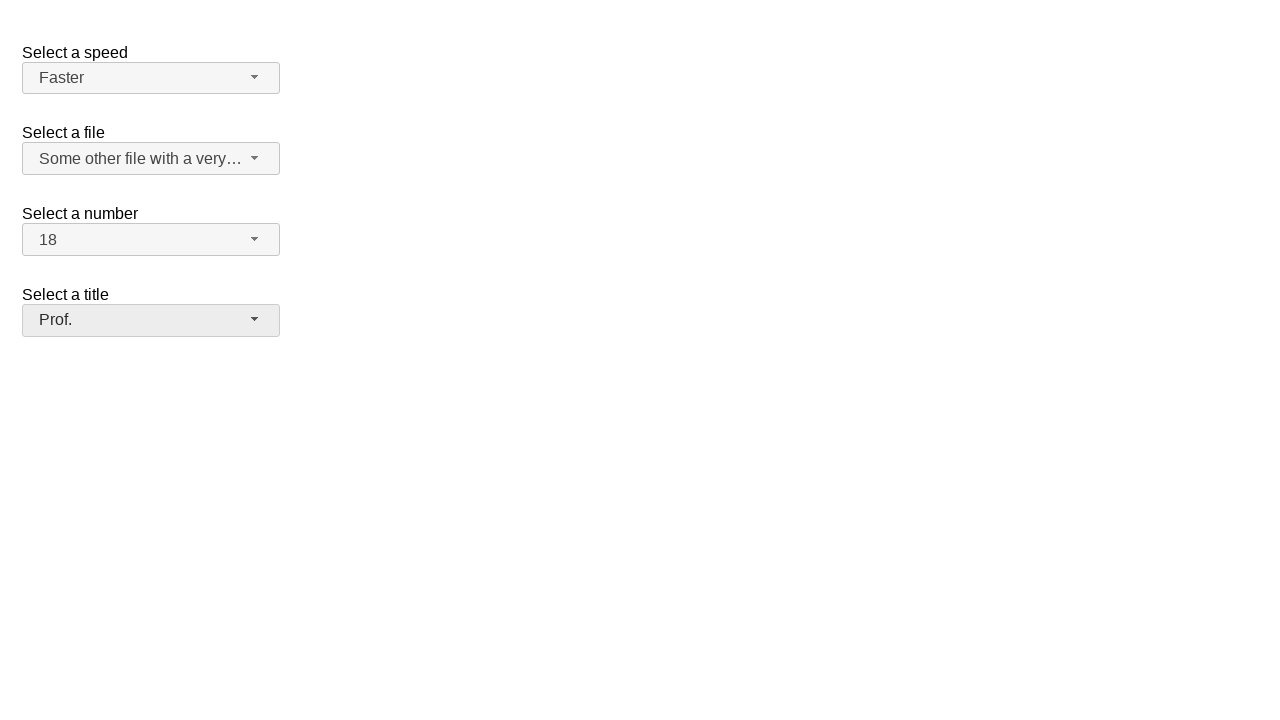